Tests enabling a disabled input field by clicking the enable button and verifying the input becomes enabled

Starting URL: http://the-internet.herokuapp.com/dynamic_controls

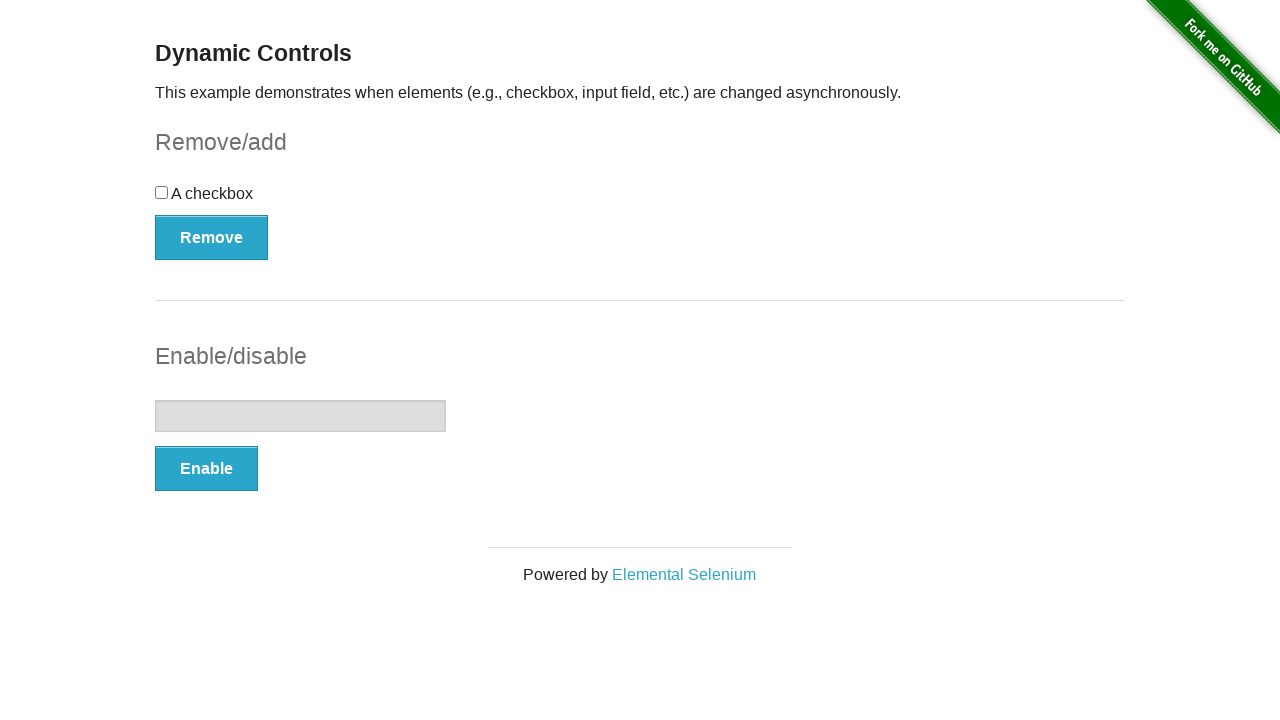

Located the text input element
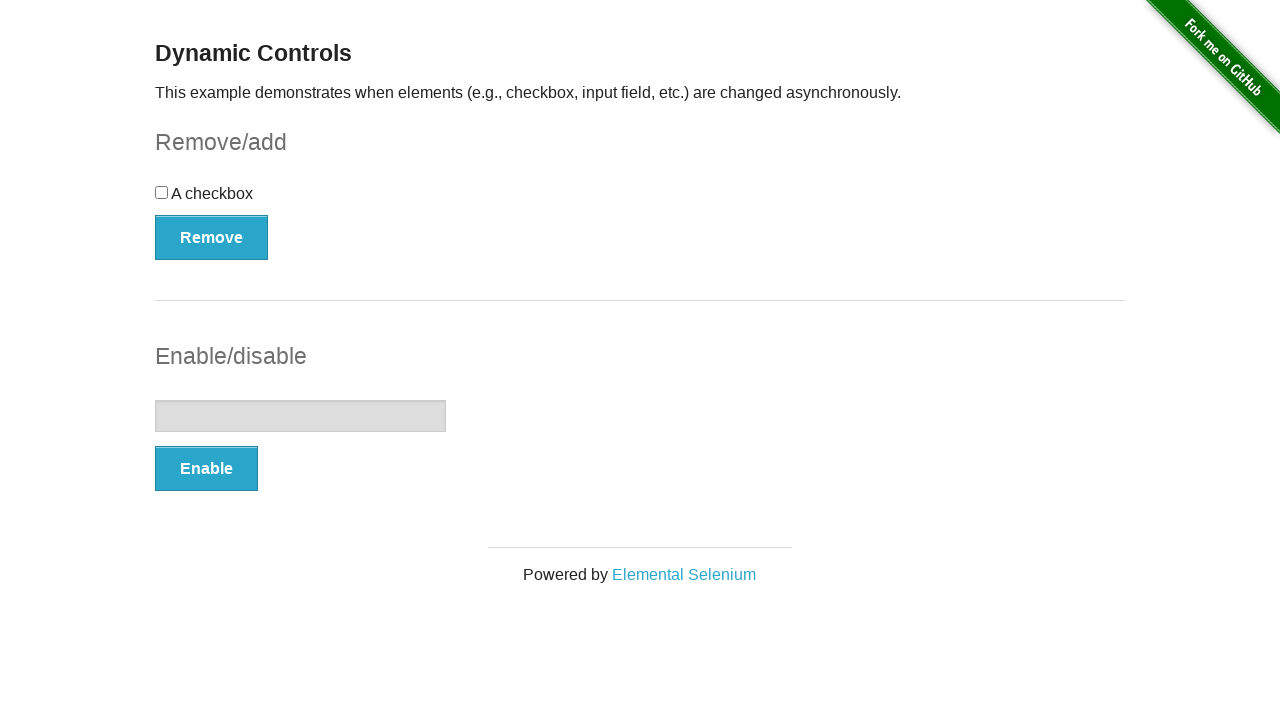

Verified input field is initially disabled
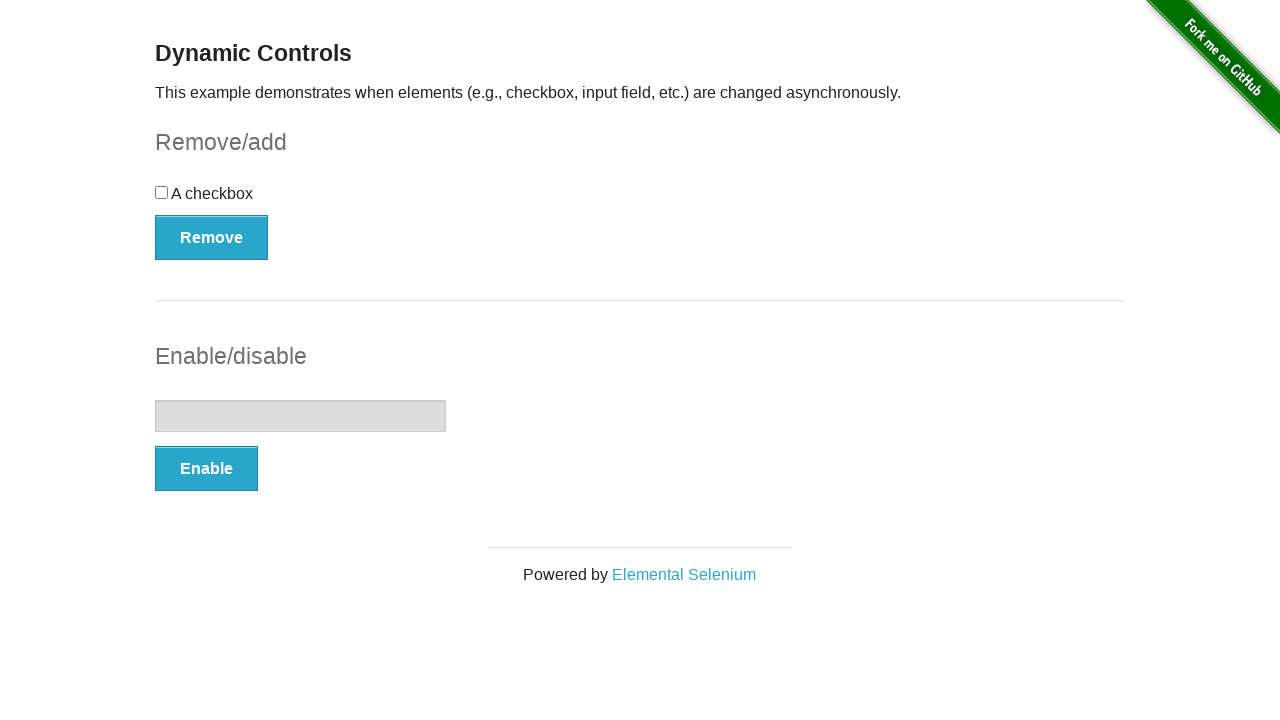

Clicked the Enable button at (206, 469) on xpath=//button[text()='Enable']
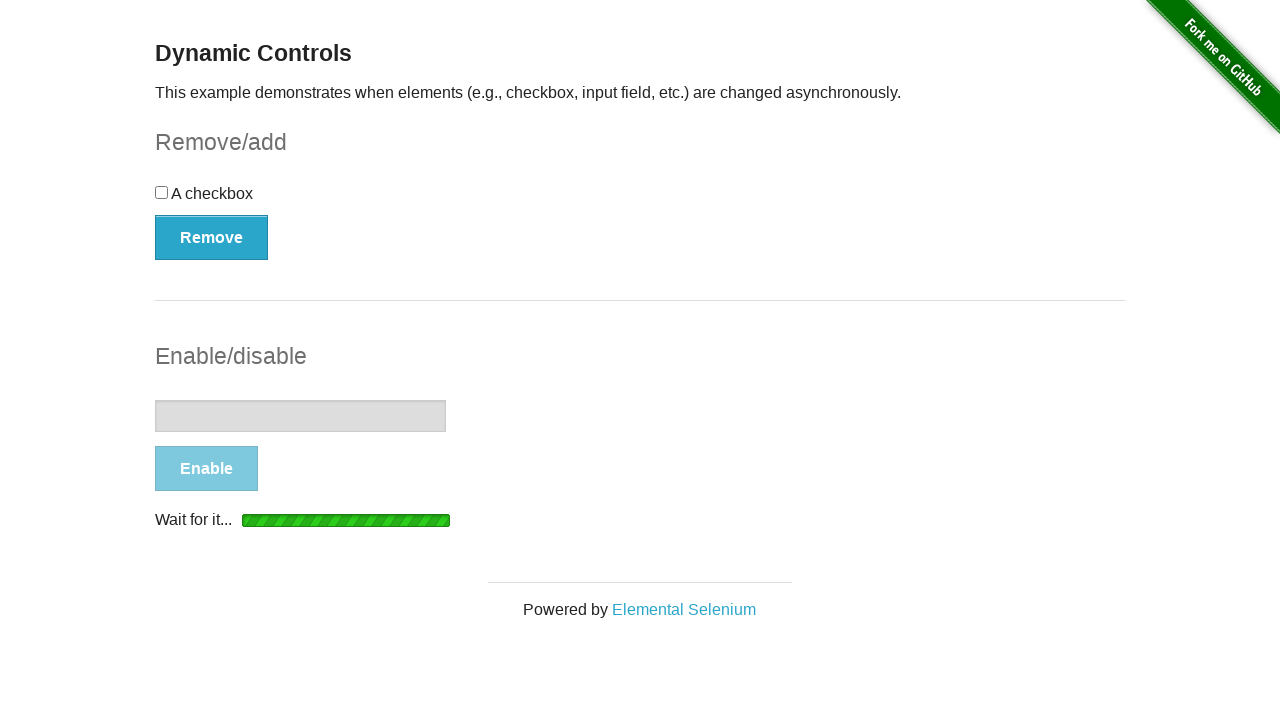

Waited for 'It's enabled!' confirmation message to appear
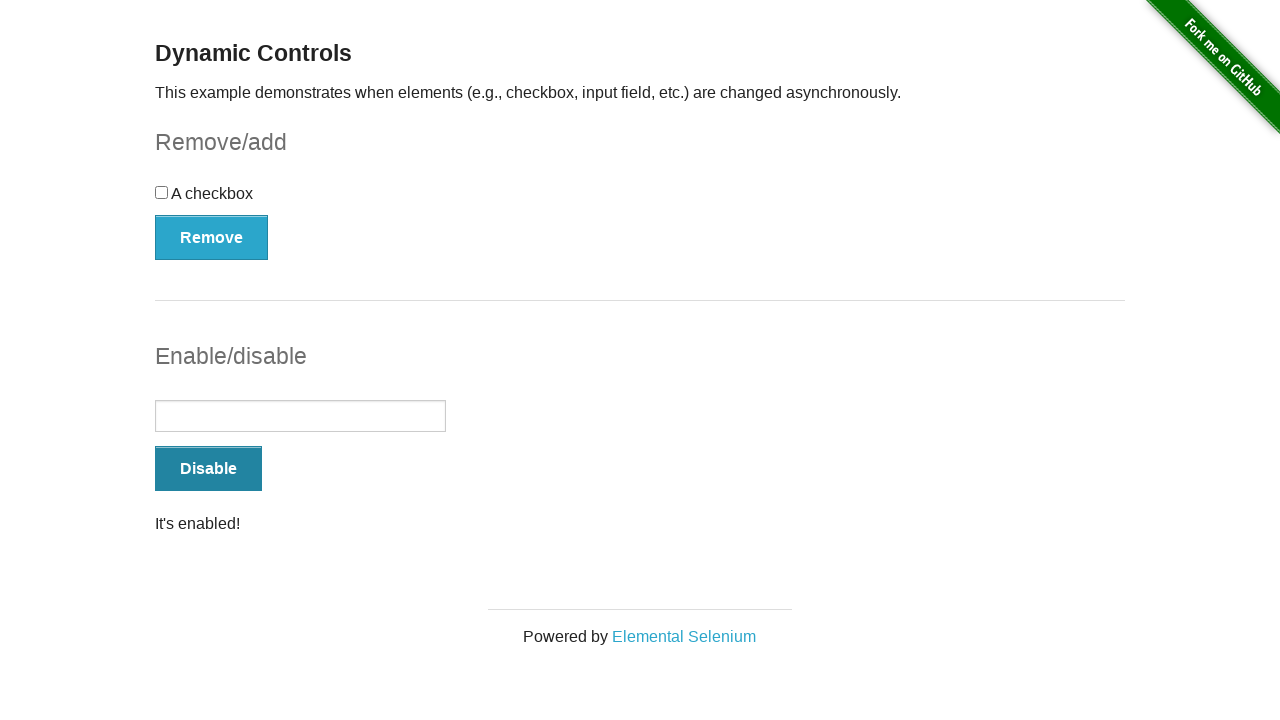

Verified input field is now enabled
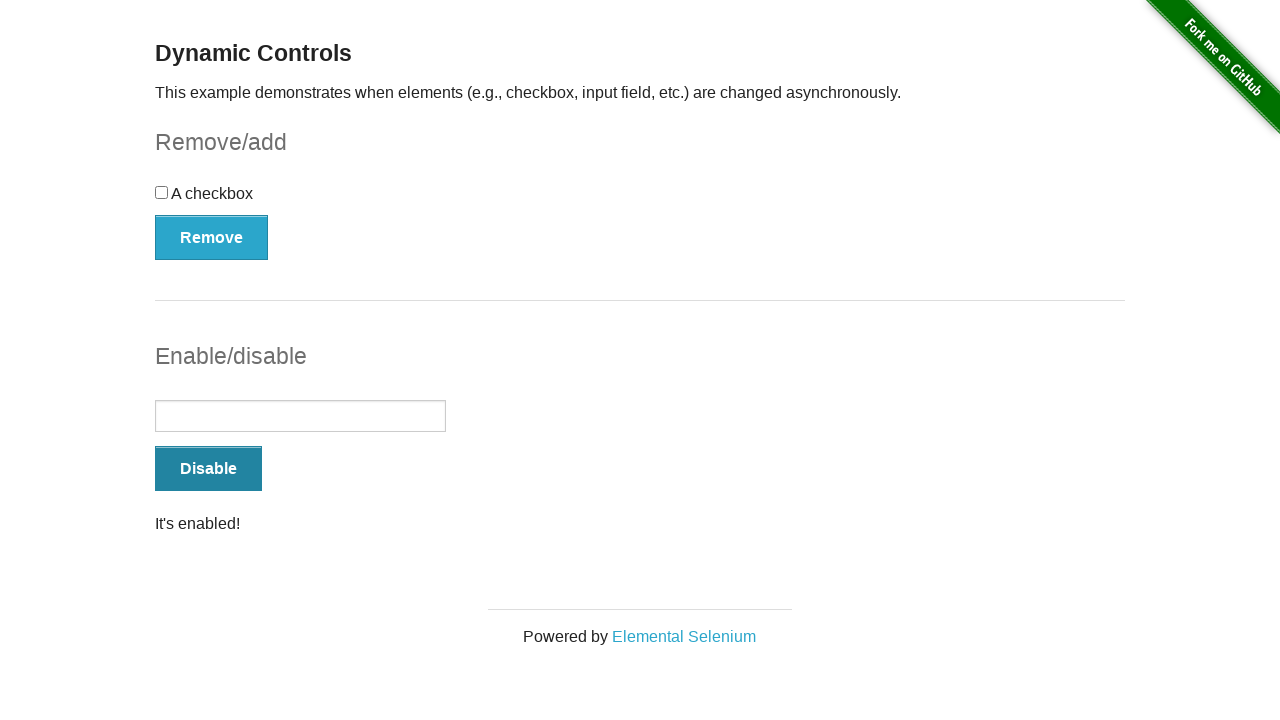

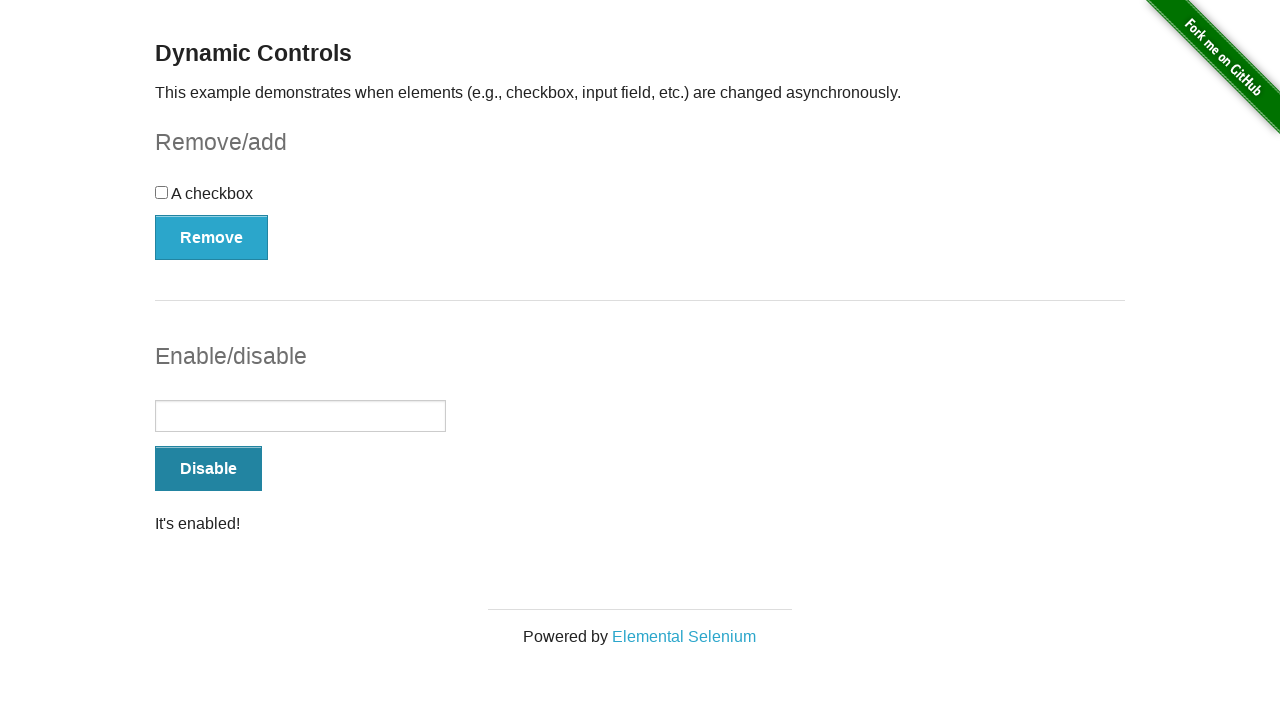